Solves a mathematical problem on a webpage by calculating a formula based on an extracted value, then fills the answer and submits the form with checkbox and radio button selections

Starting URL: http://suninjuly.github.io/math.html

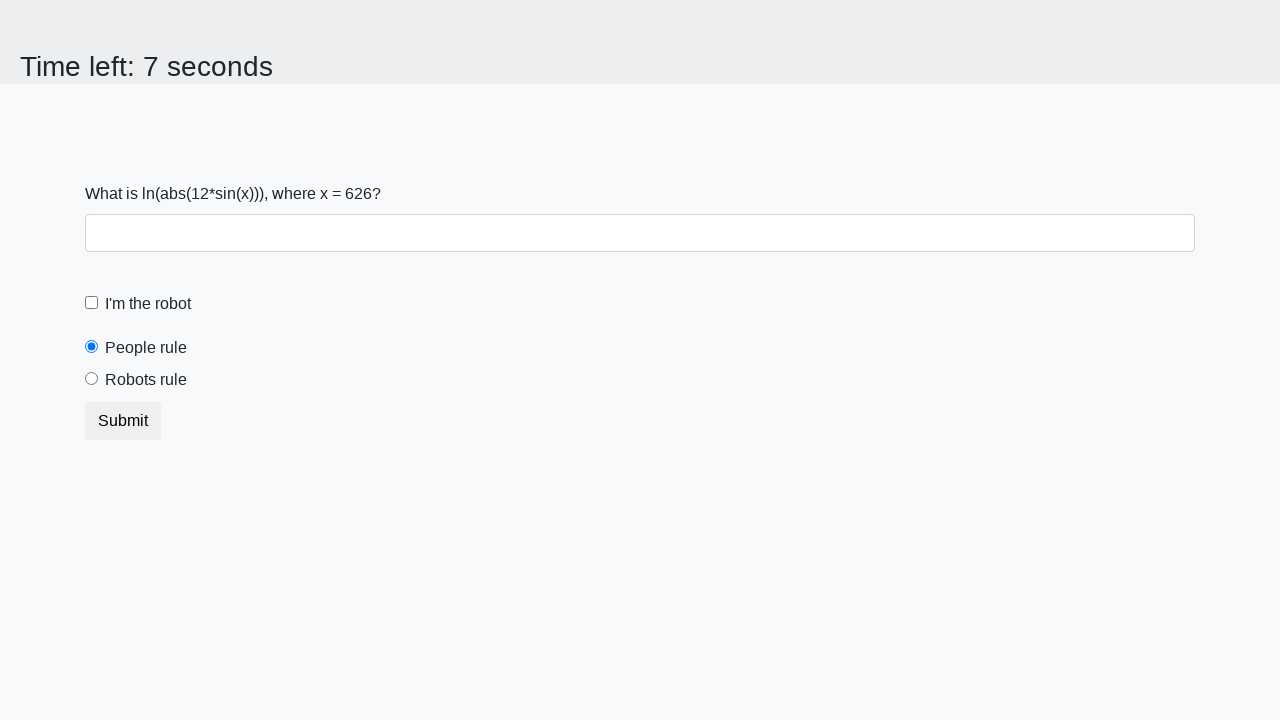

Extracted mathematical value from #input_value element
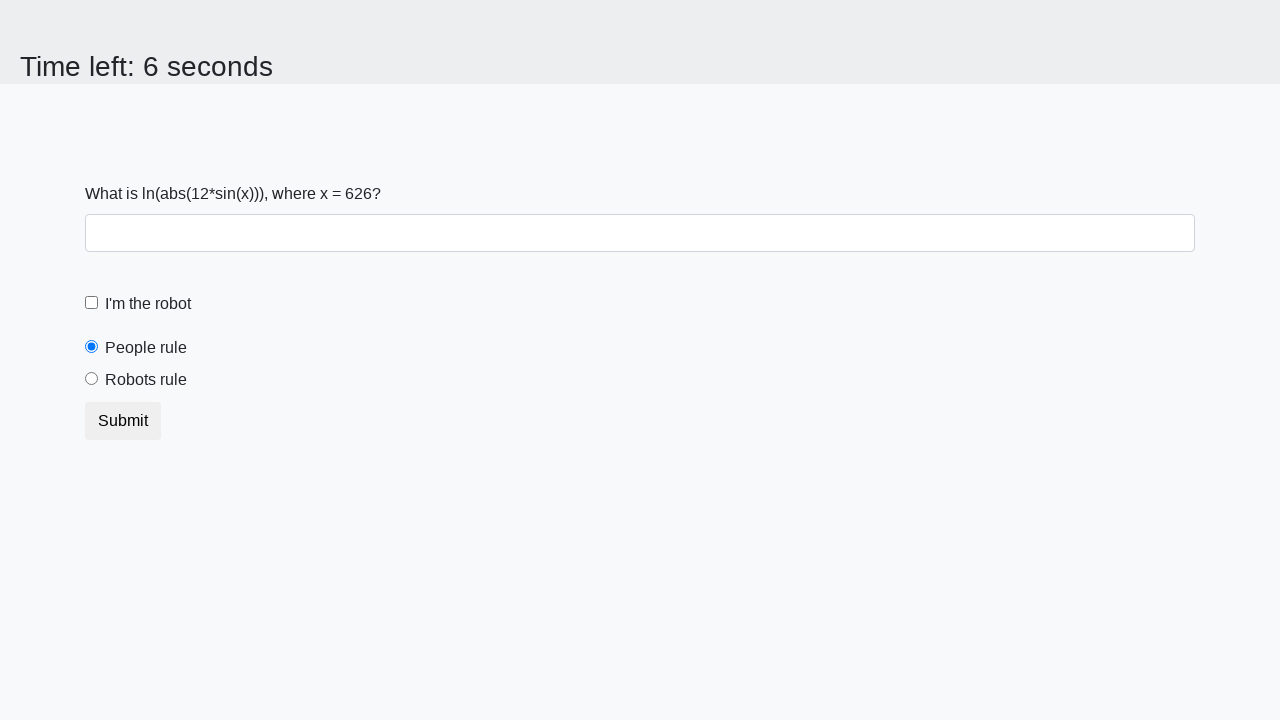

Calculated formula result: log(abs(12*sin(x)))
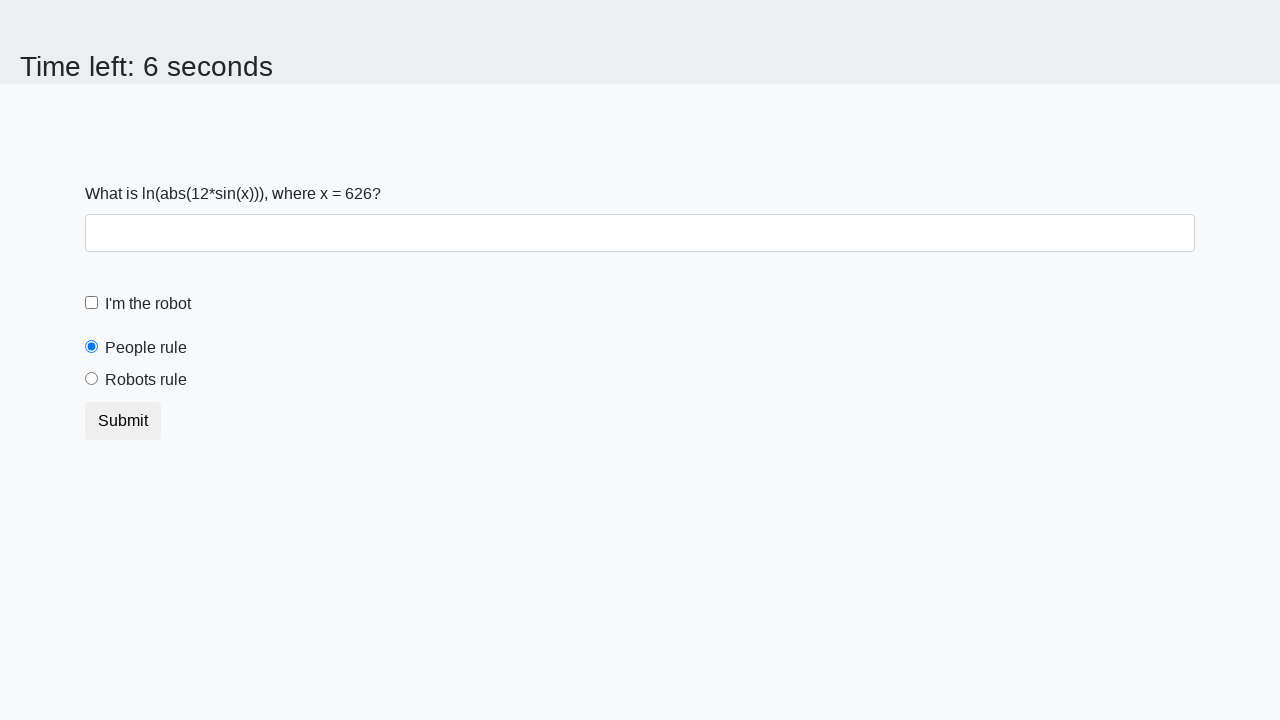

Filled answer field with calculated result: 2.1746125979131357 on #answer
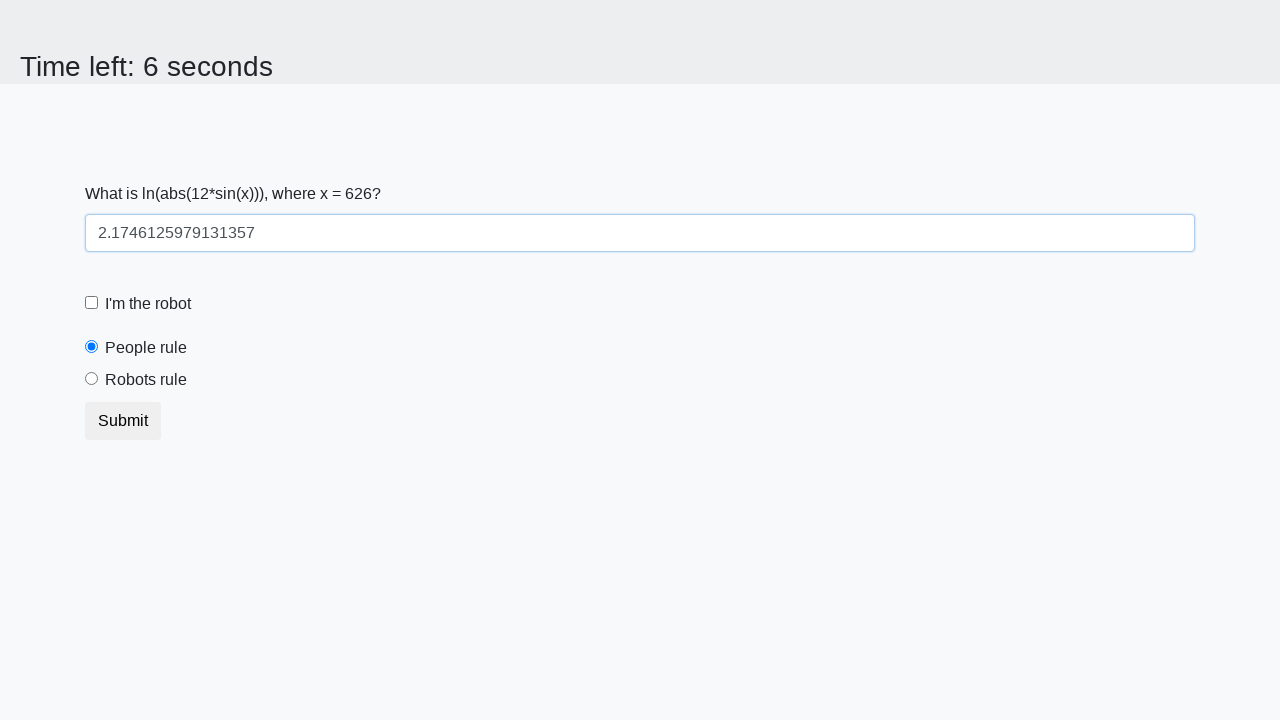

Clicked robot checkbox at (148, 304) on [for='robotCheckbox']
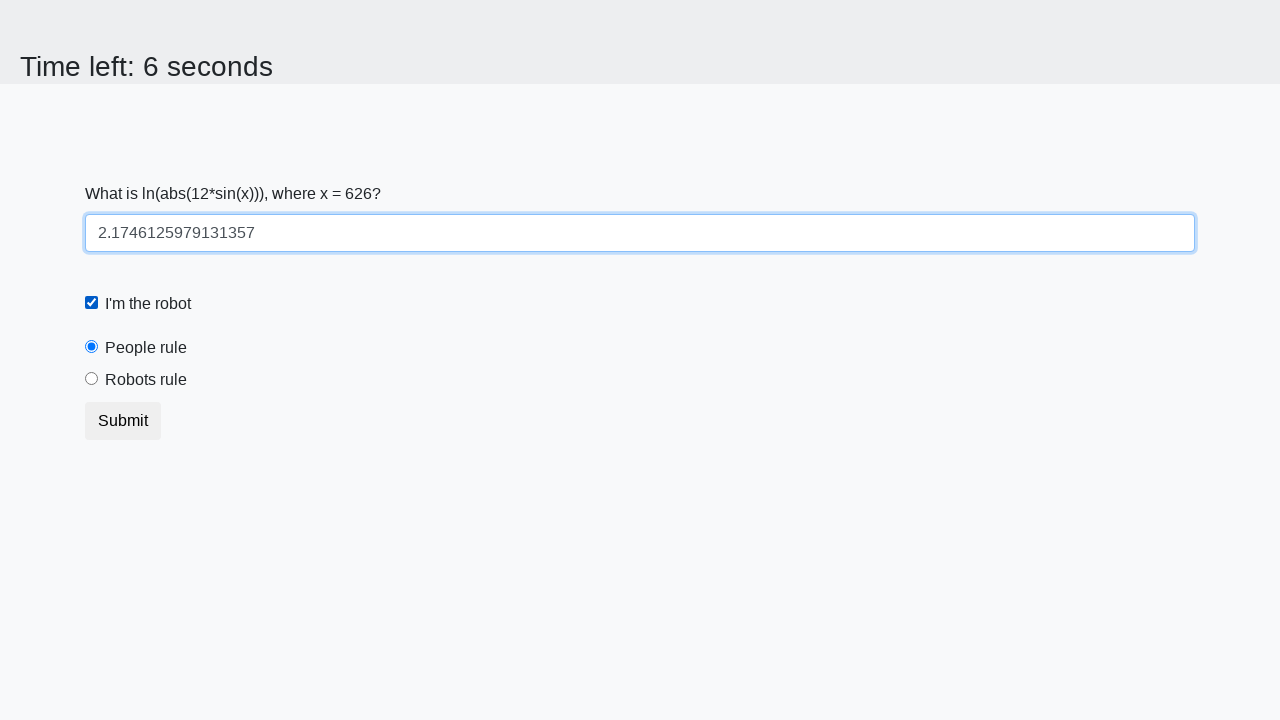

Clicked robots rule radio button at (146, 380) on [for='robotsRule']
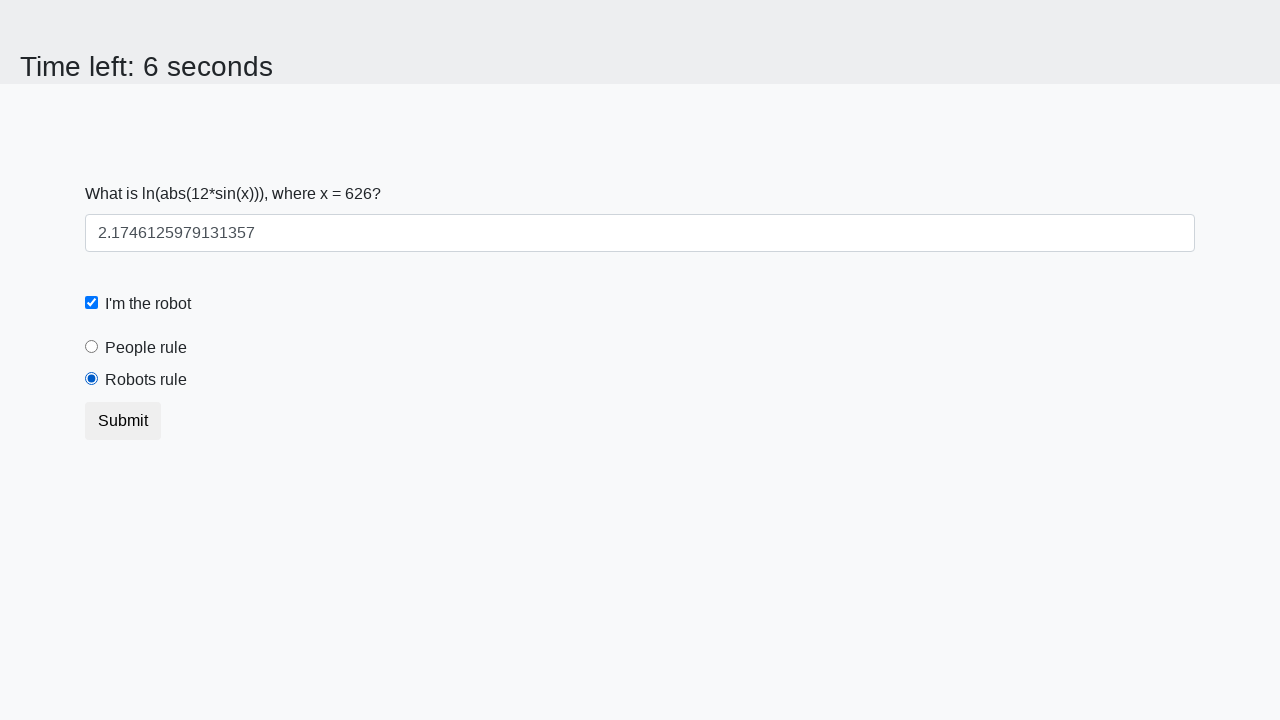

Clicked submit button to complete form at (123, 421) on button.btn
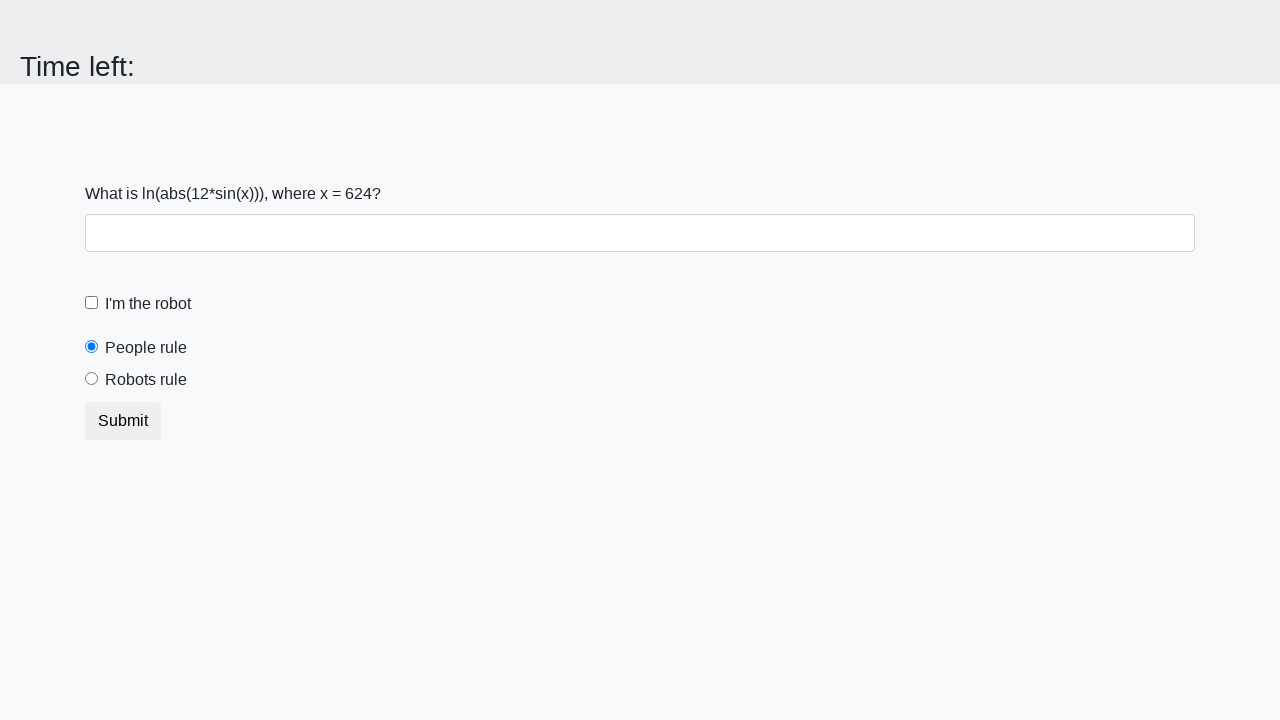

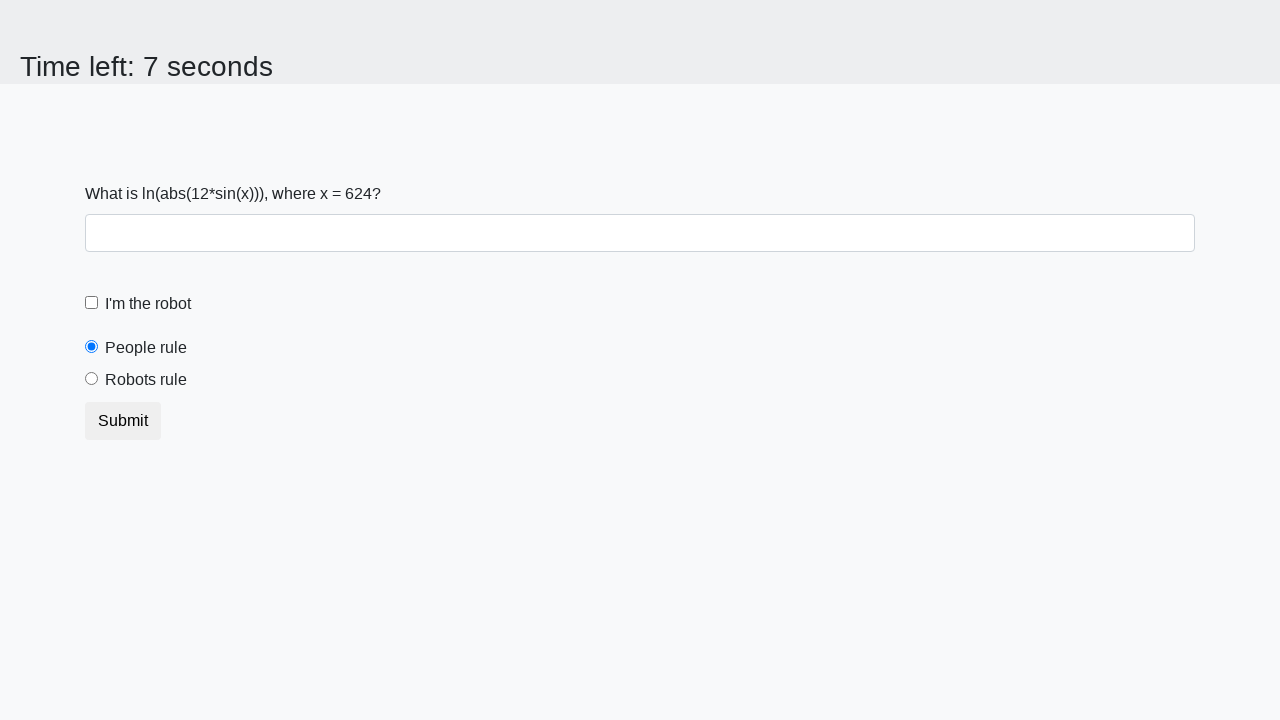